Tests drag and drop functionality by dragging an image from a gallery into a trash container within an iframe

Starting URL: https://www.globalsqa.com/demo-site/draganddrop/

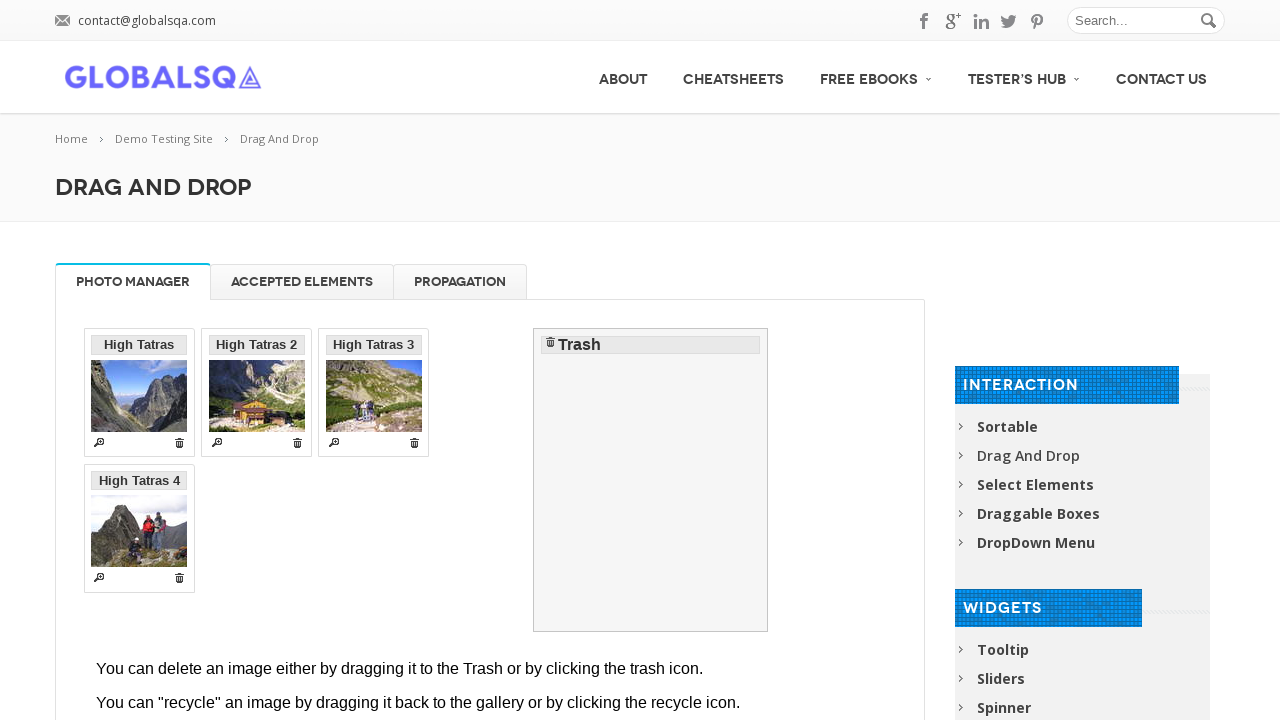

Located iframe with Photo Manager
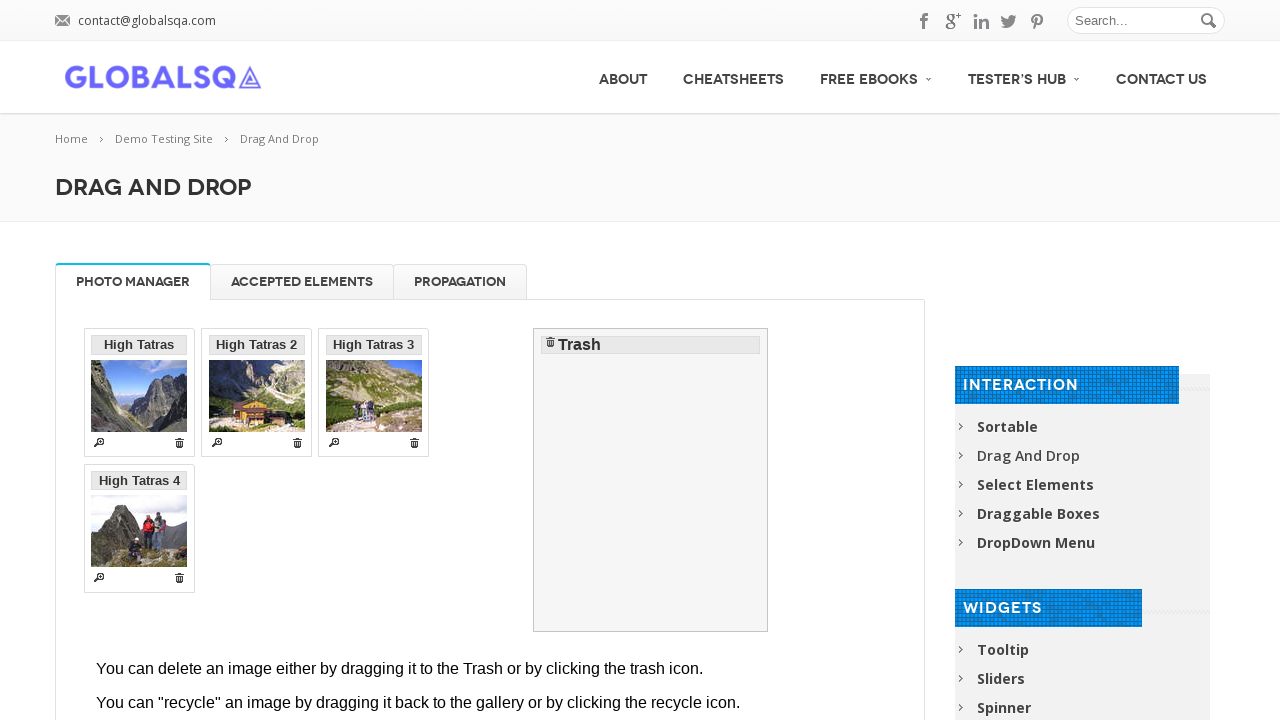

Gallery loaded in iframe
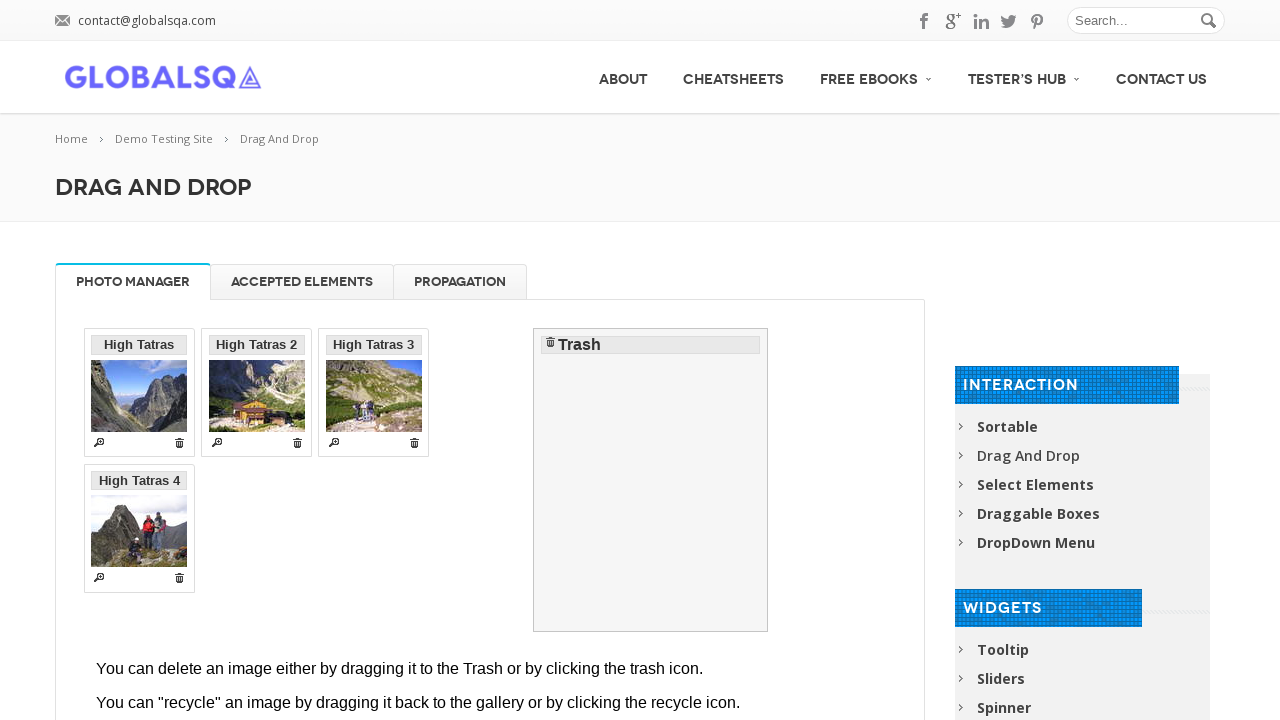

Located first image in gallery
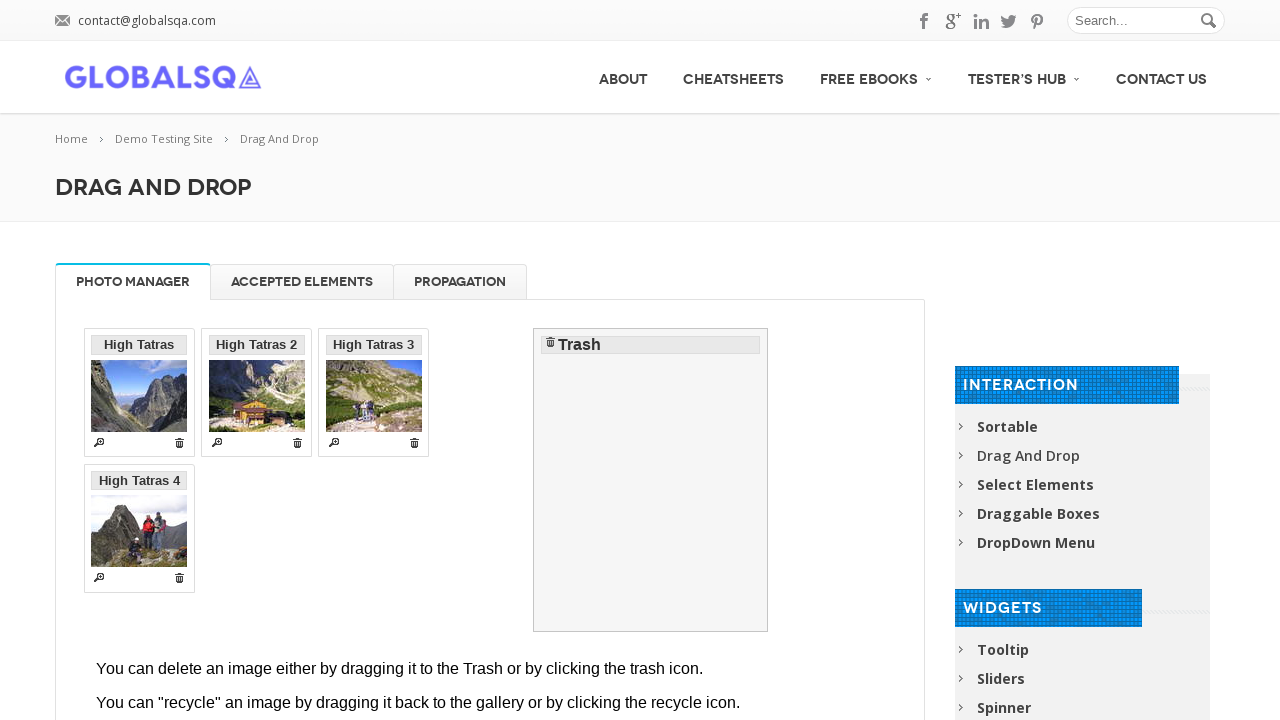

Located trash container
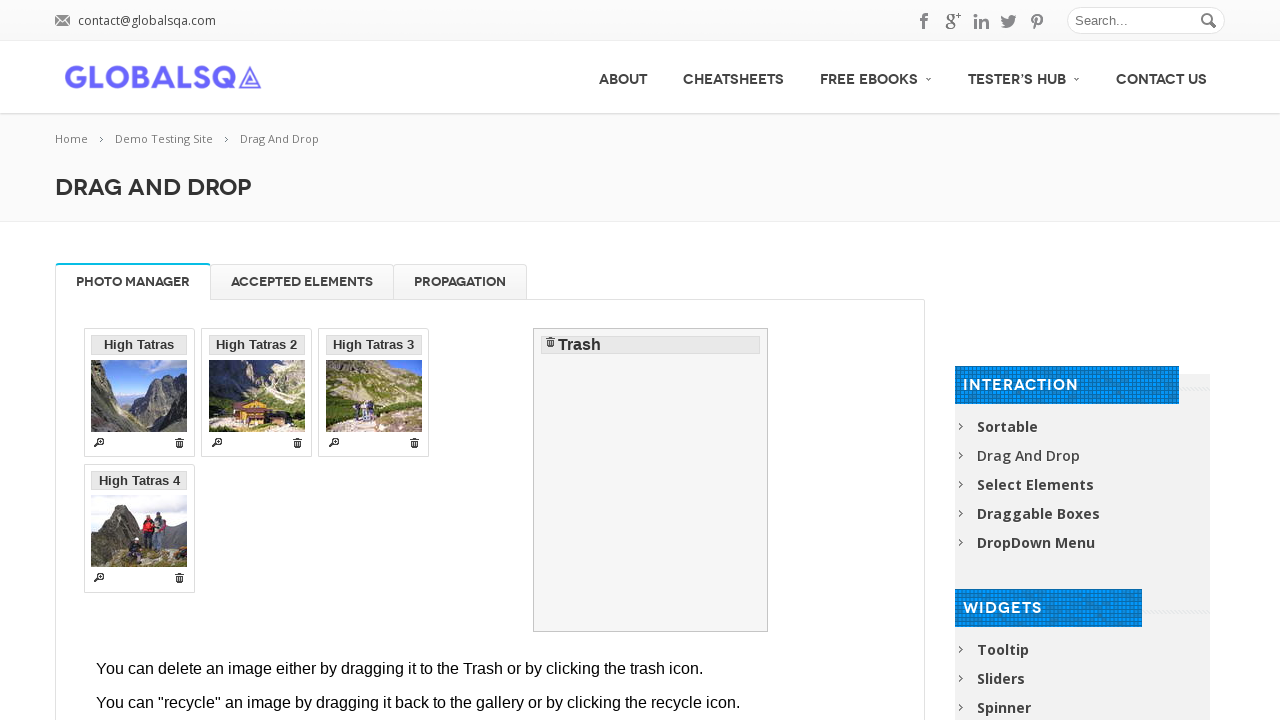

Dragged first image from gallery to trash container at (651, 480)
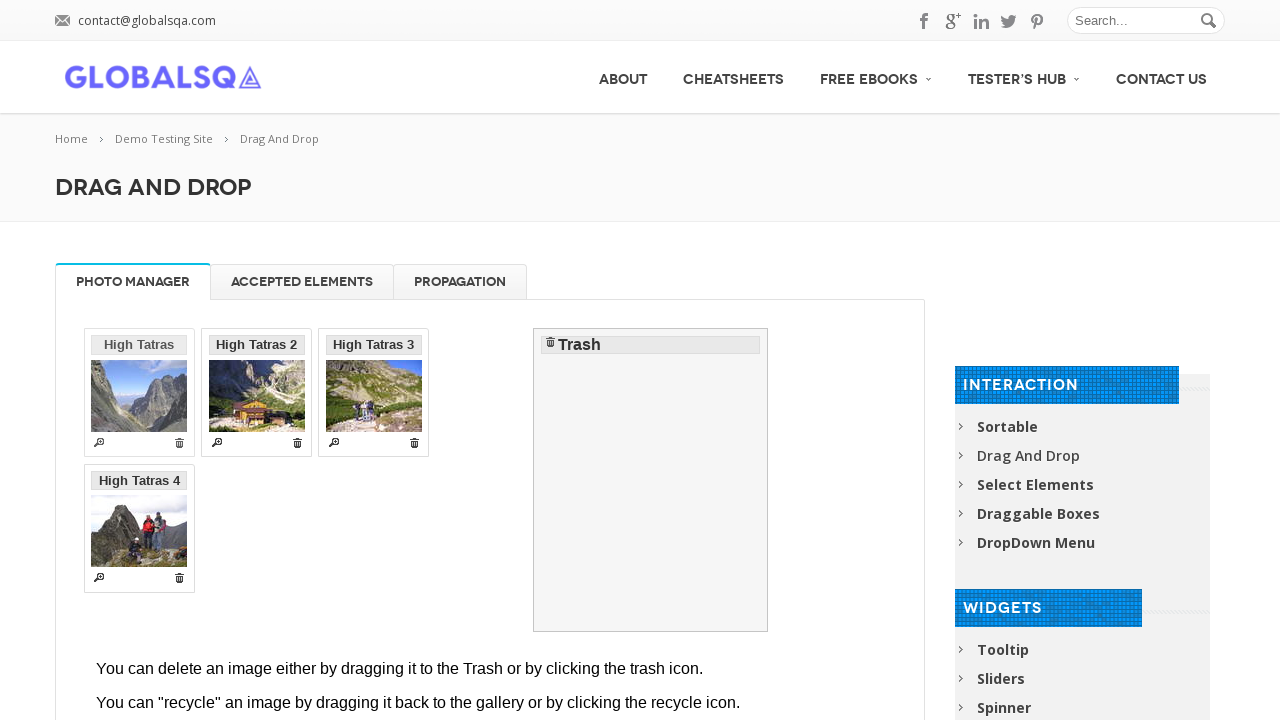

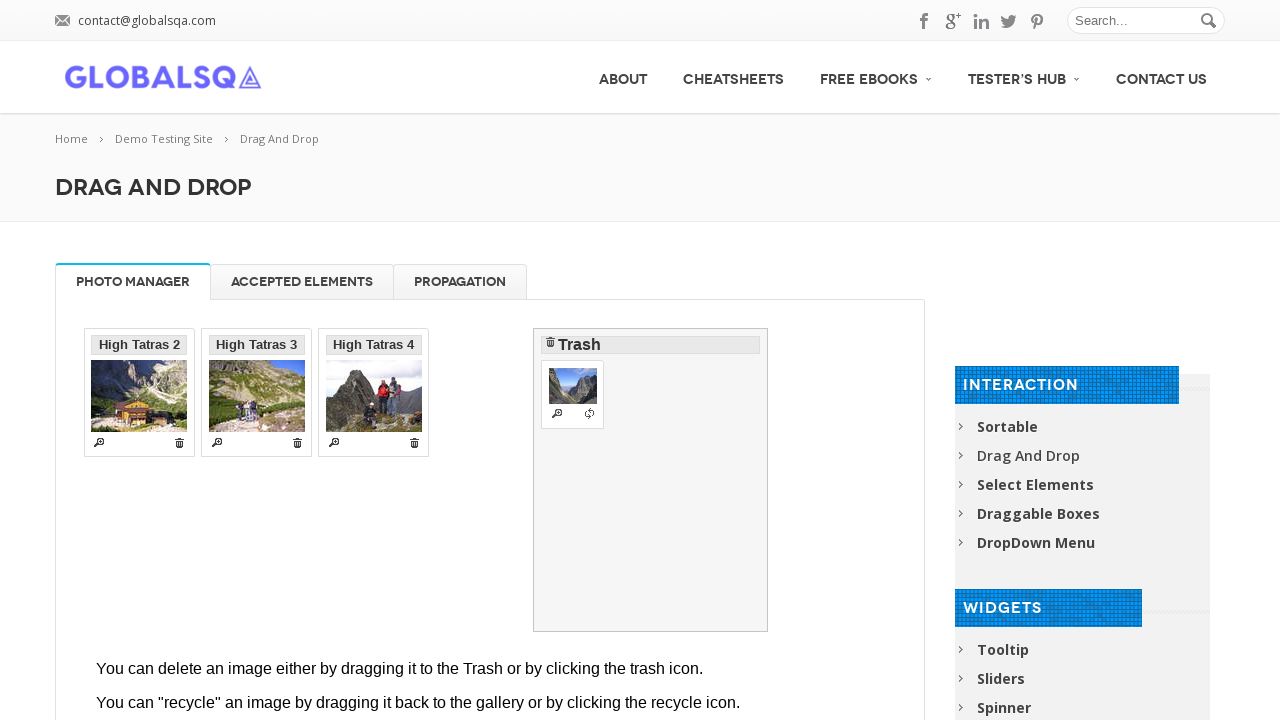